Tests modal dialog functionality by opening small and large modals, verifying their headers, and closing them.

Starting URL: https://demoqa.com/modal-dialogs

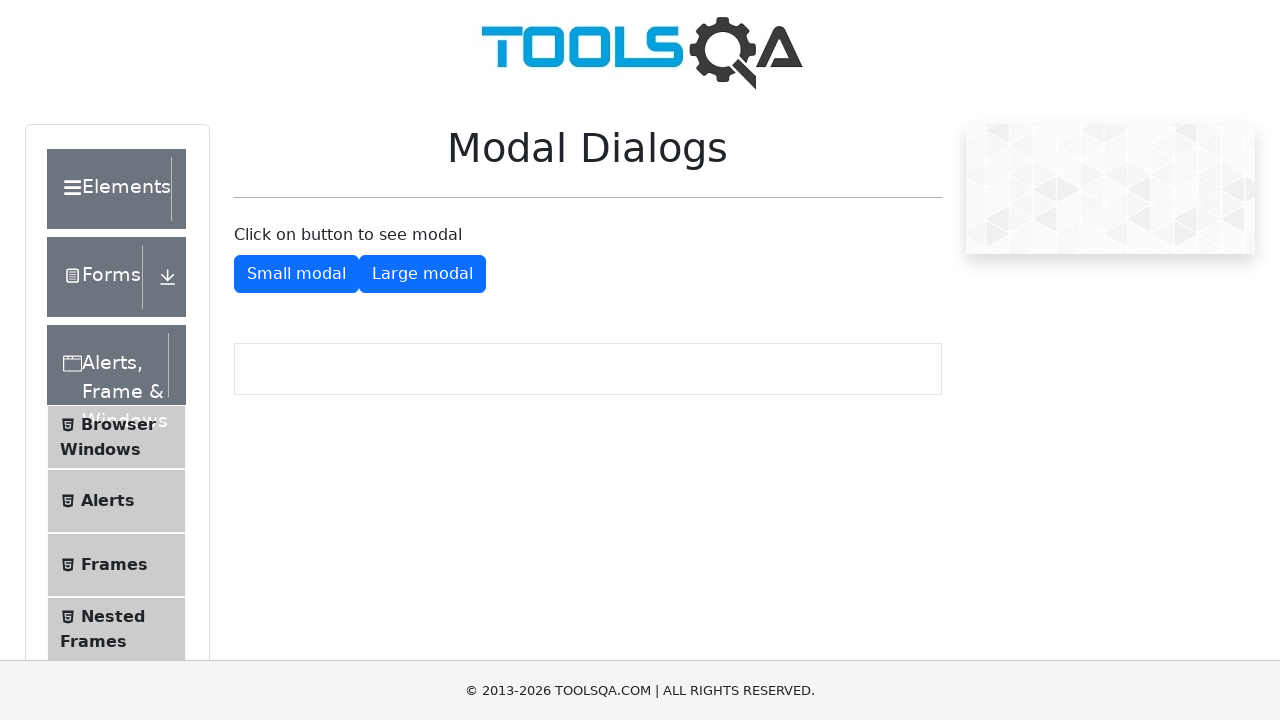

Clicked button to open small modal at (296, 274) on #showSmallModal
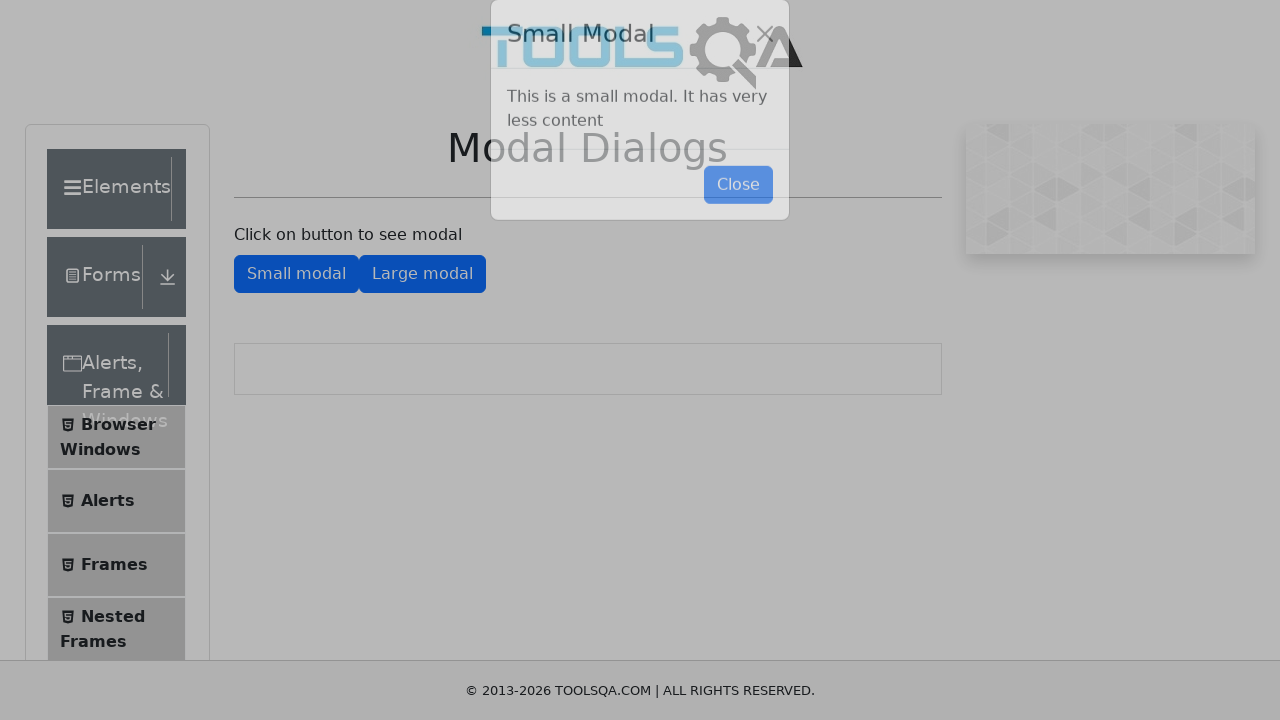

Small modal content loaded
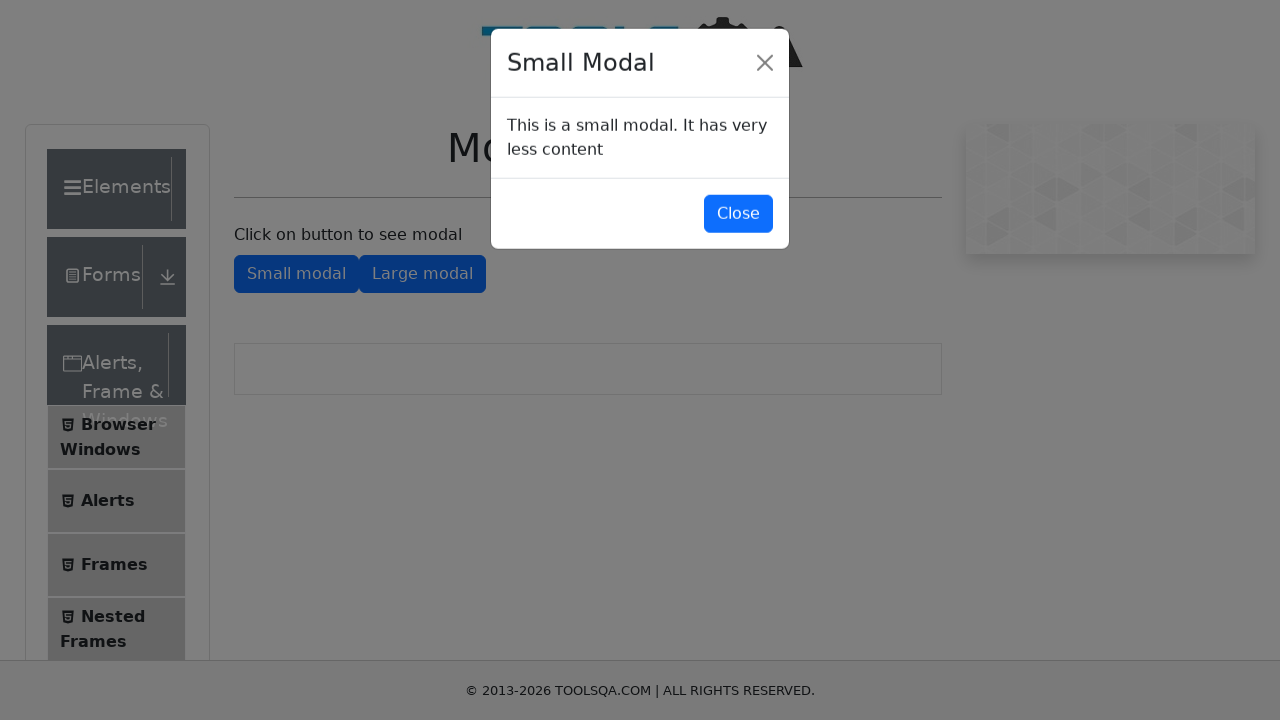

Located small modal header element
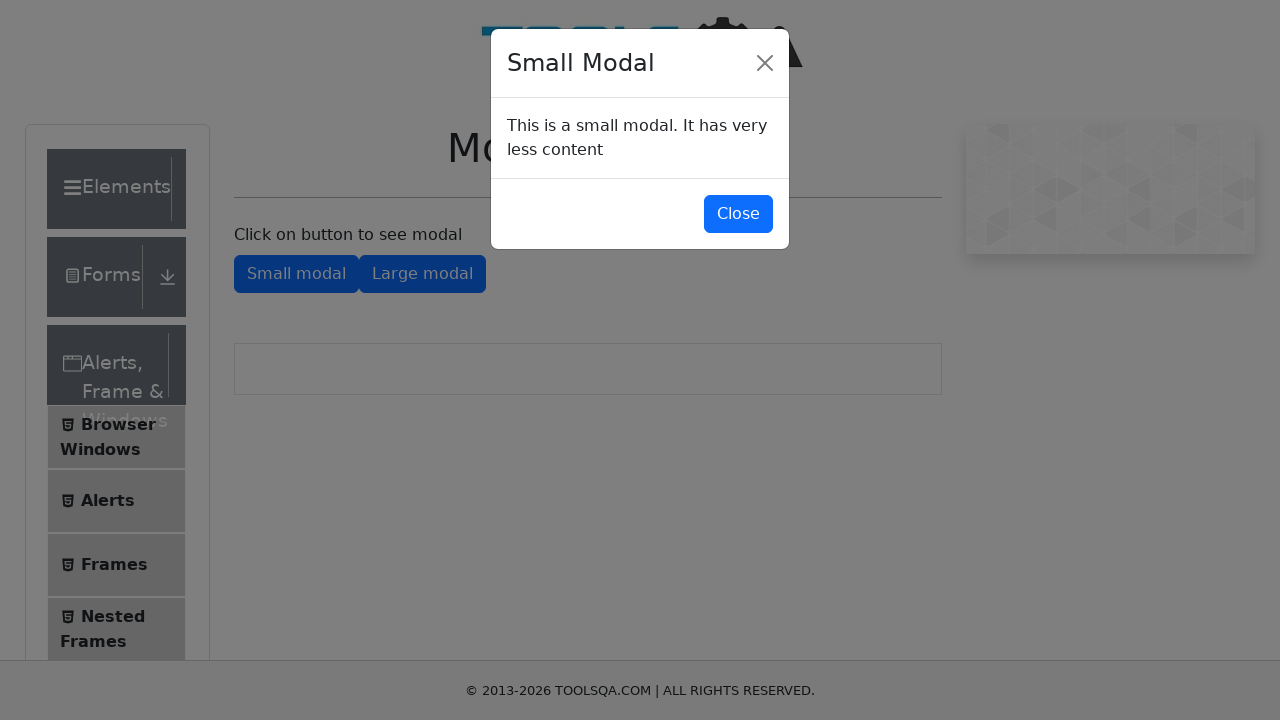

Verified small modal header text is 'Small Modal'
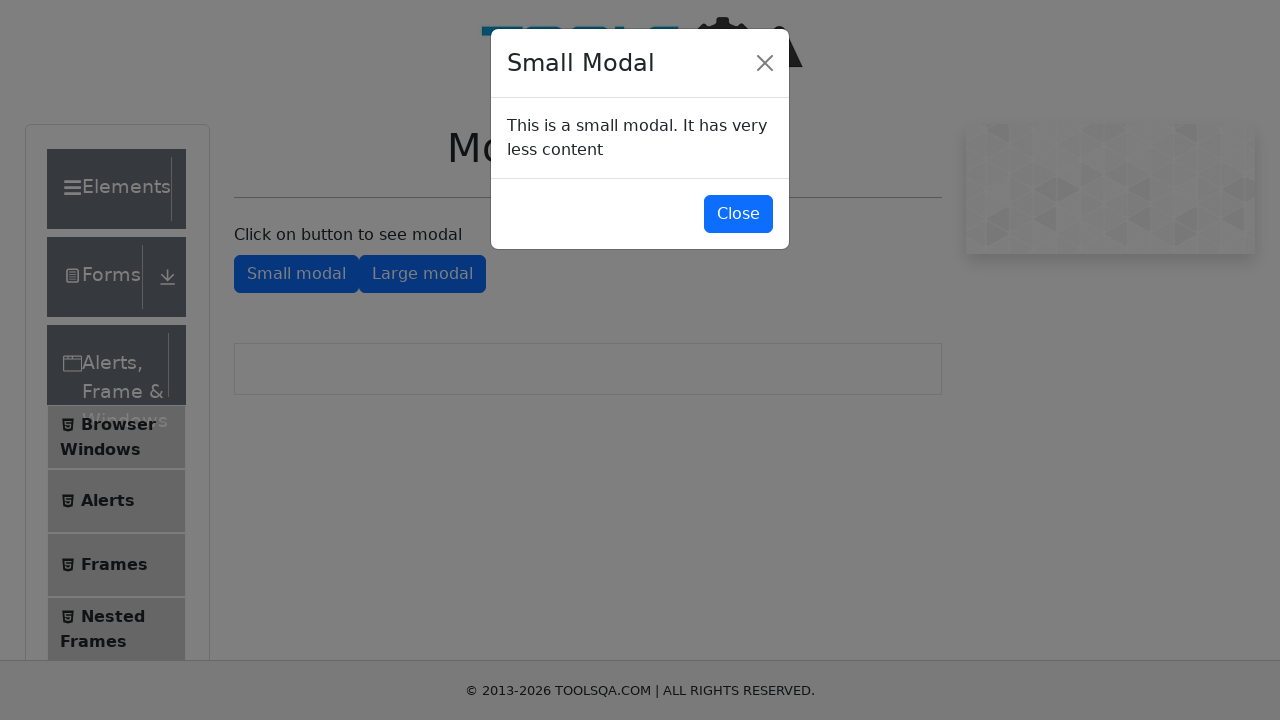

Clicked button to close small modal at (738, 214) on #closeSmallModal
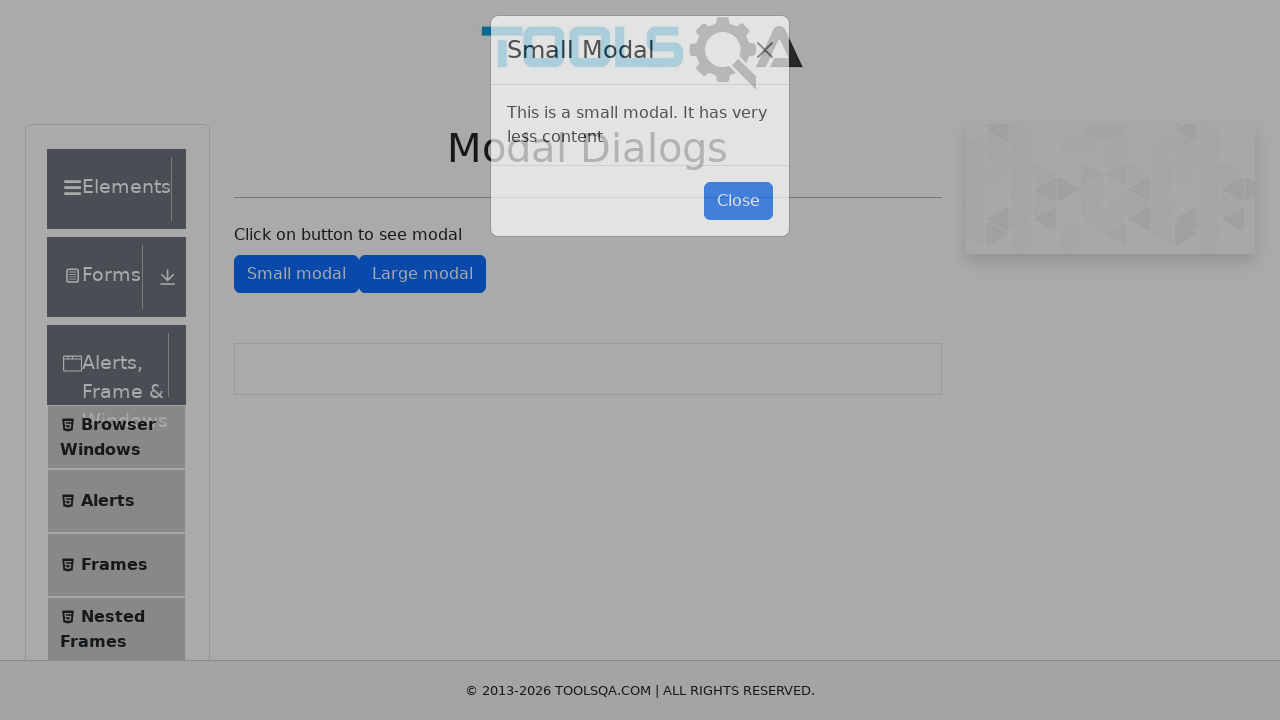

Waited 500ms for small modal to close
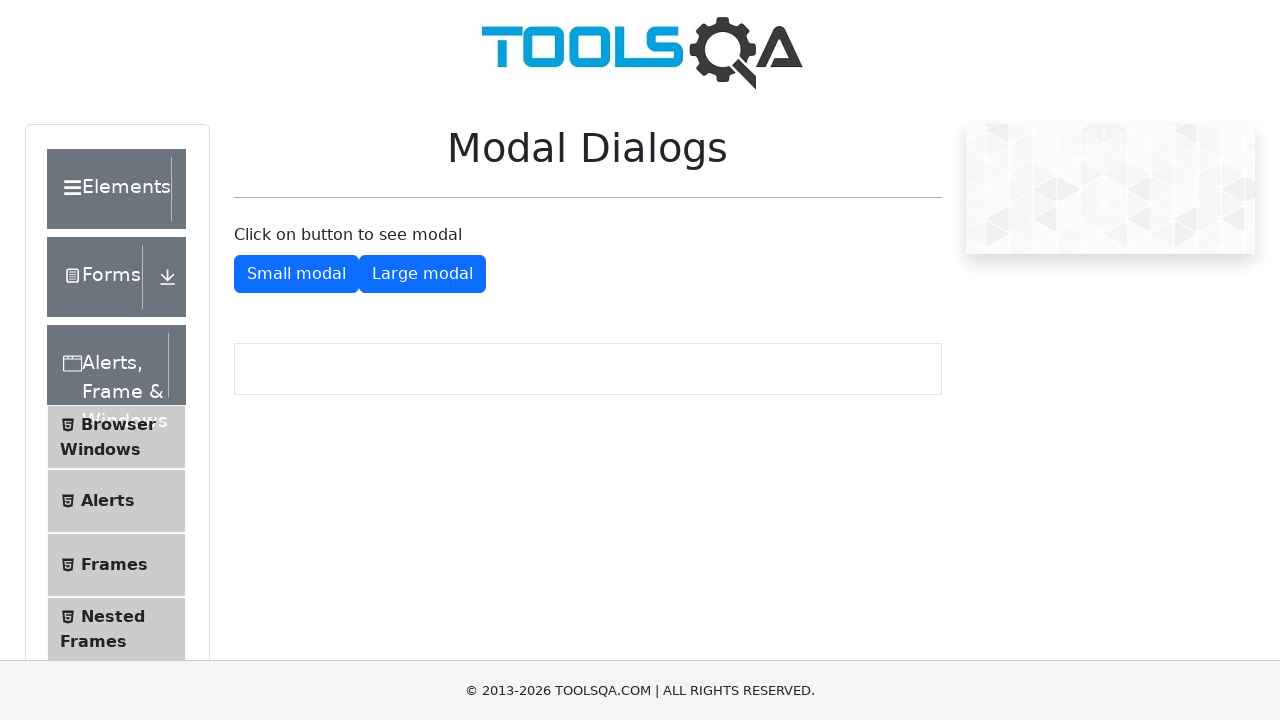

Clicked button to open large modal at (422, 274) on #showLargeModal
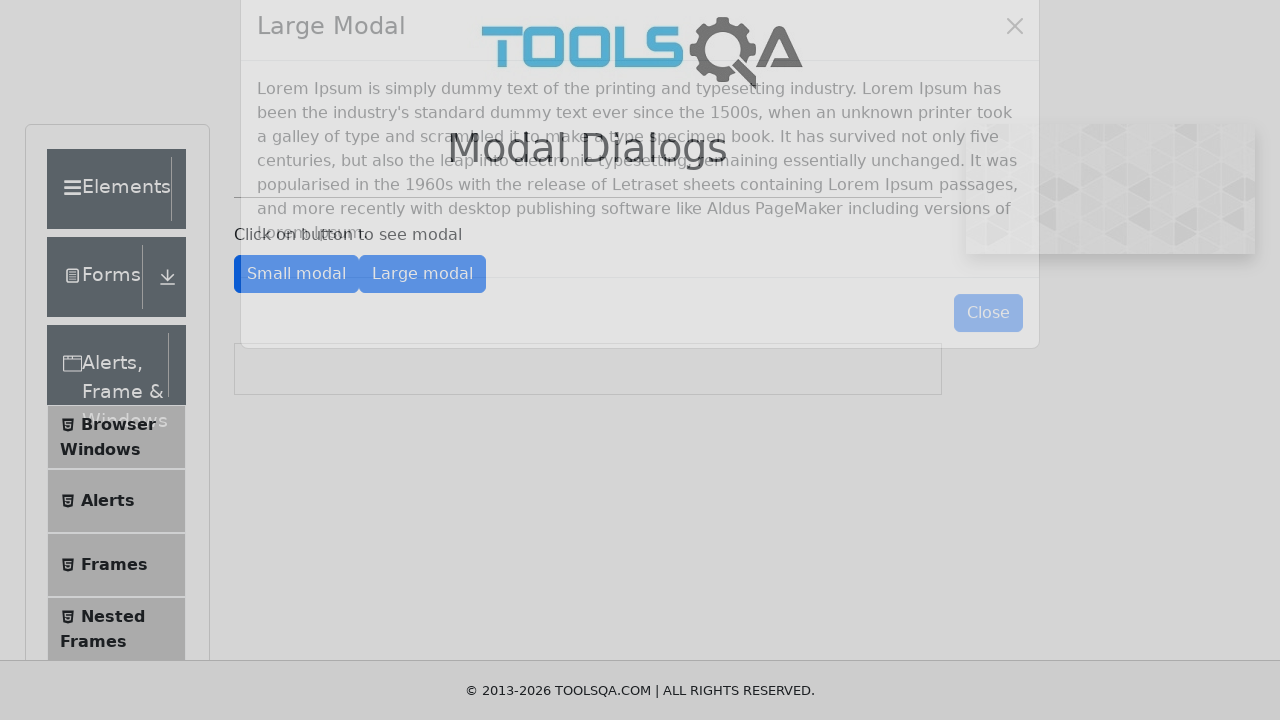

Large modal content loaded
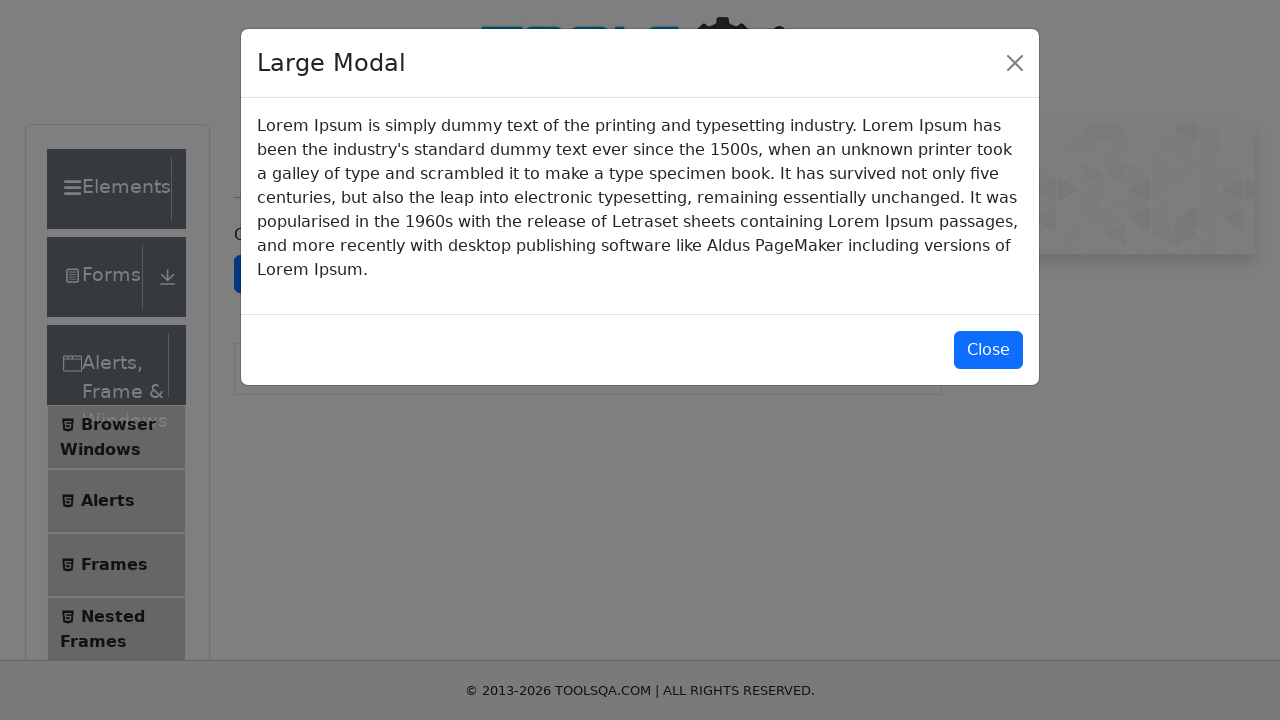

Located large modal header element
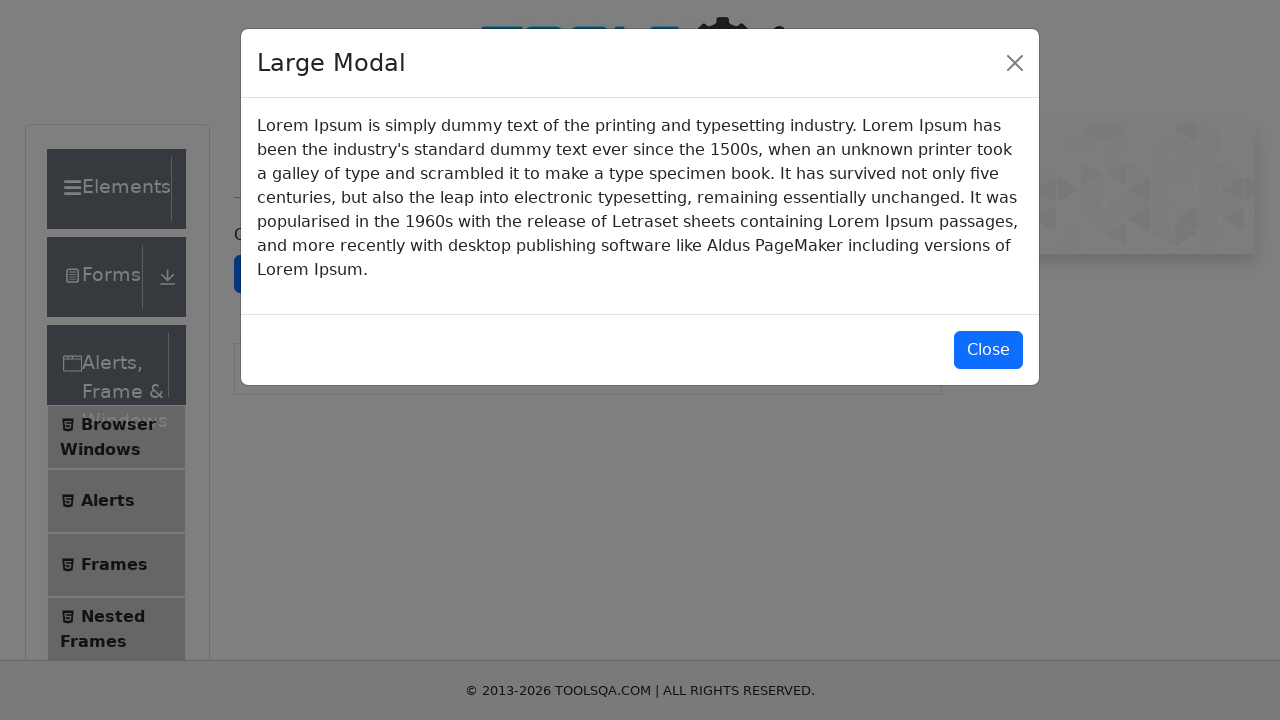

Verified large modal header text is 'Large Modal'
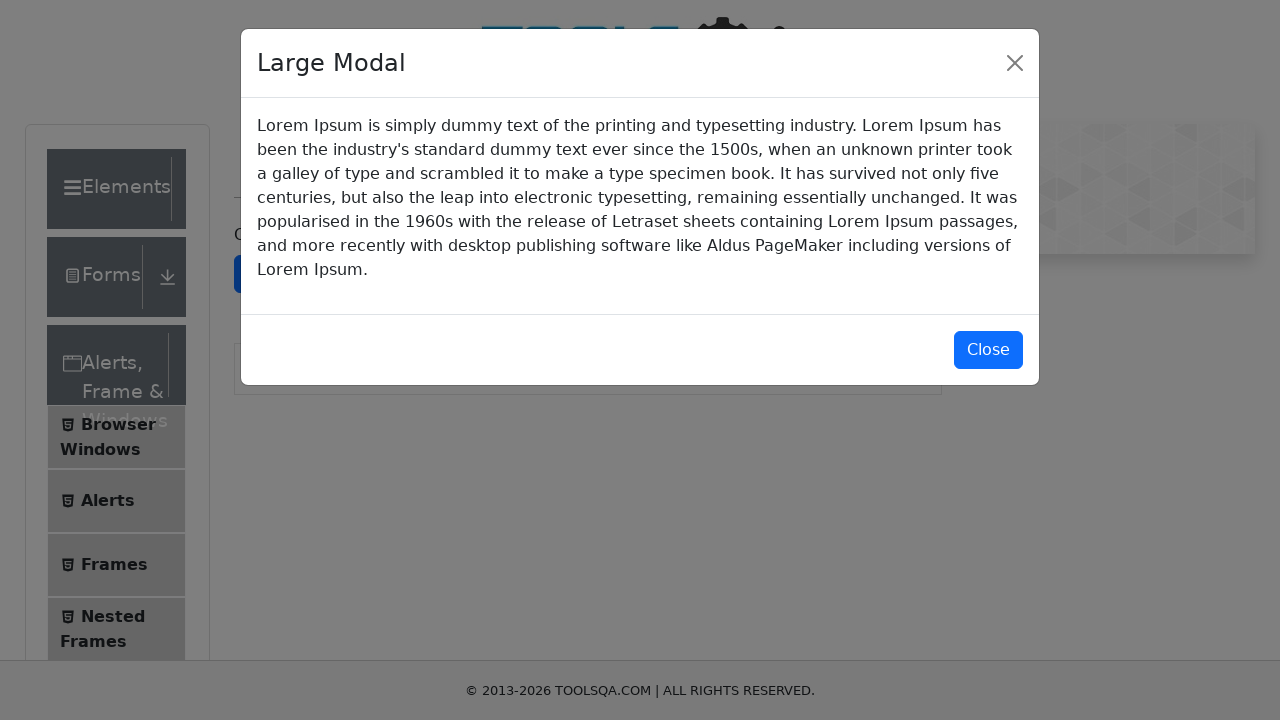

Clicked button to close large modal at (988, 350) on #closeLargeModal
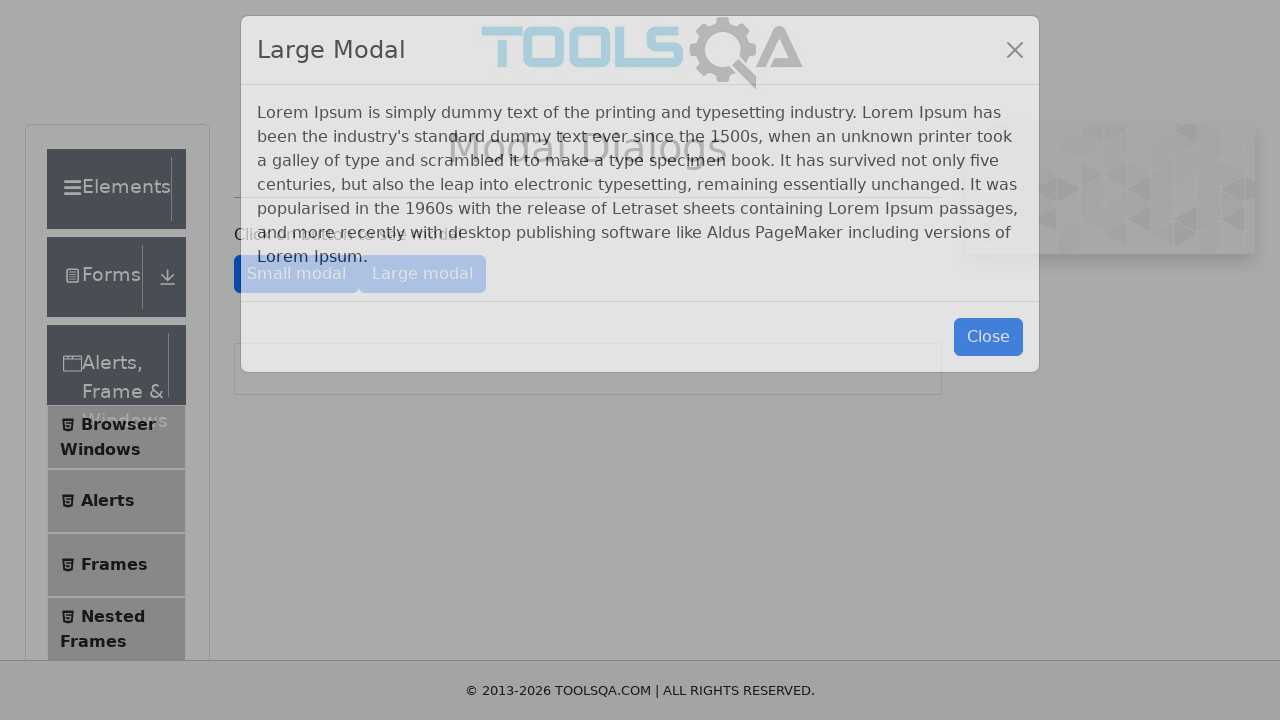

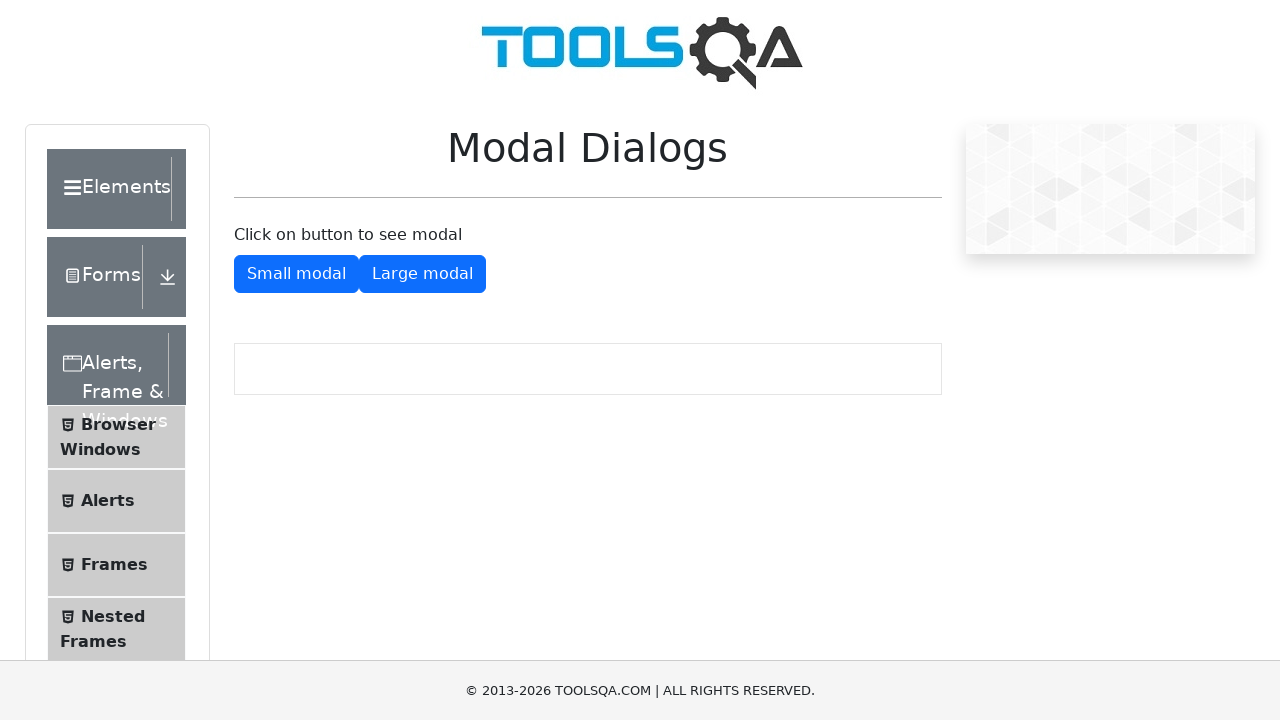